Tests a simple form submission by filling in first name, last name, city, and country fields, then clicking the submit button.

Starting URL: http://suninjuly.github.io/simple_form_find_task.html

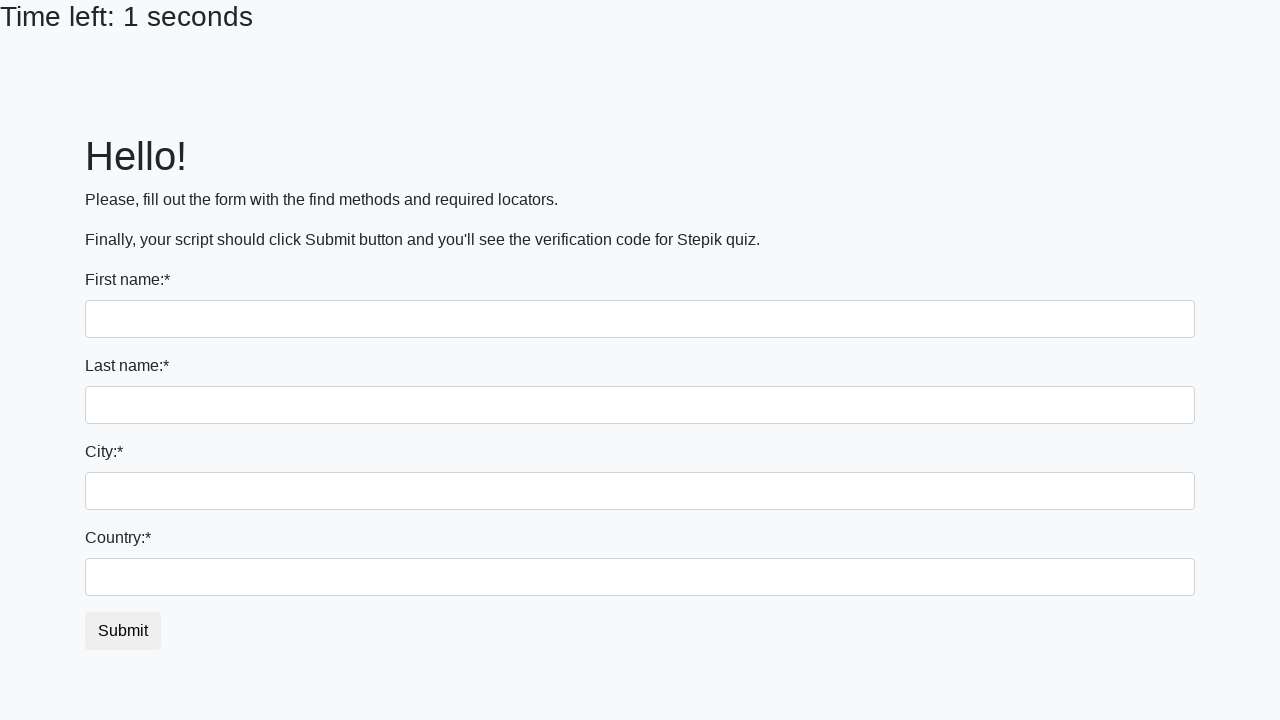

Filled first name field with 'andrei' on input:first-of-type
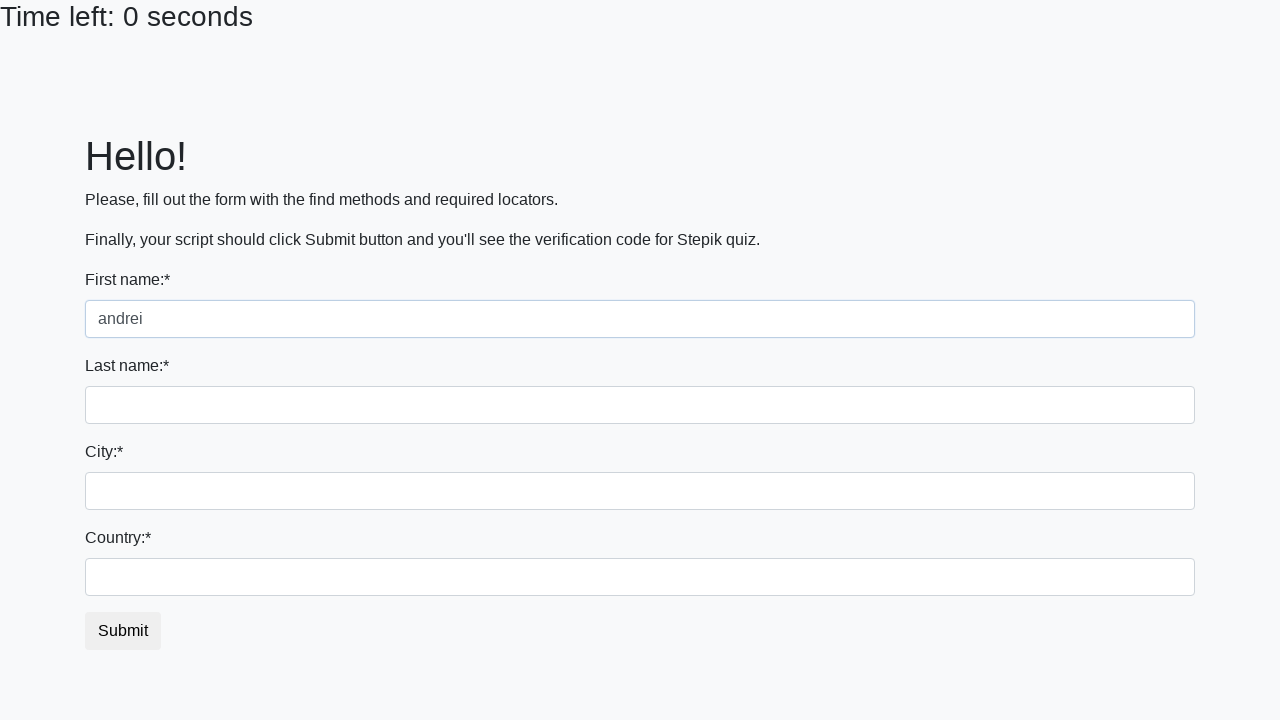

Filled last name field with 'Samoilov' on input[name='last_name']
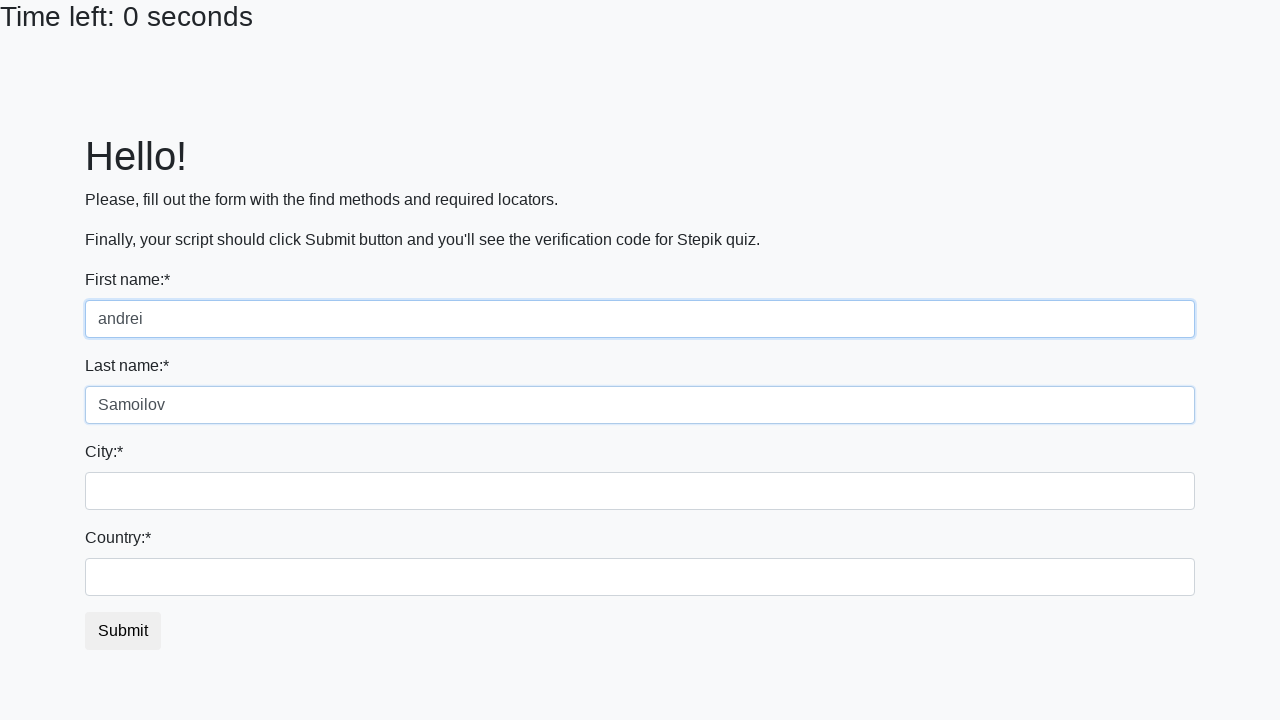

Filled city field with 'becici' on .form-control.city
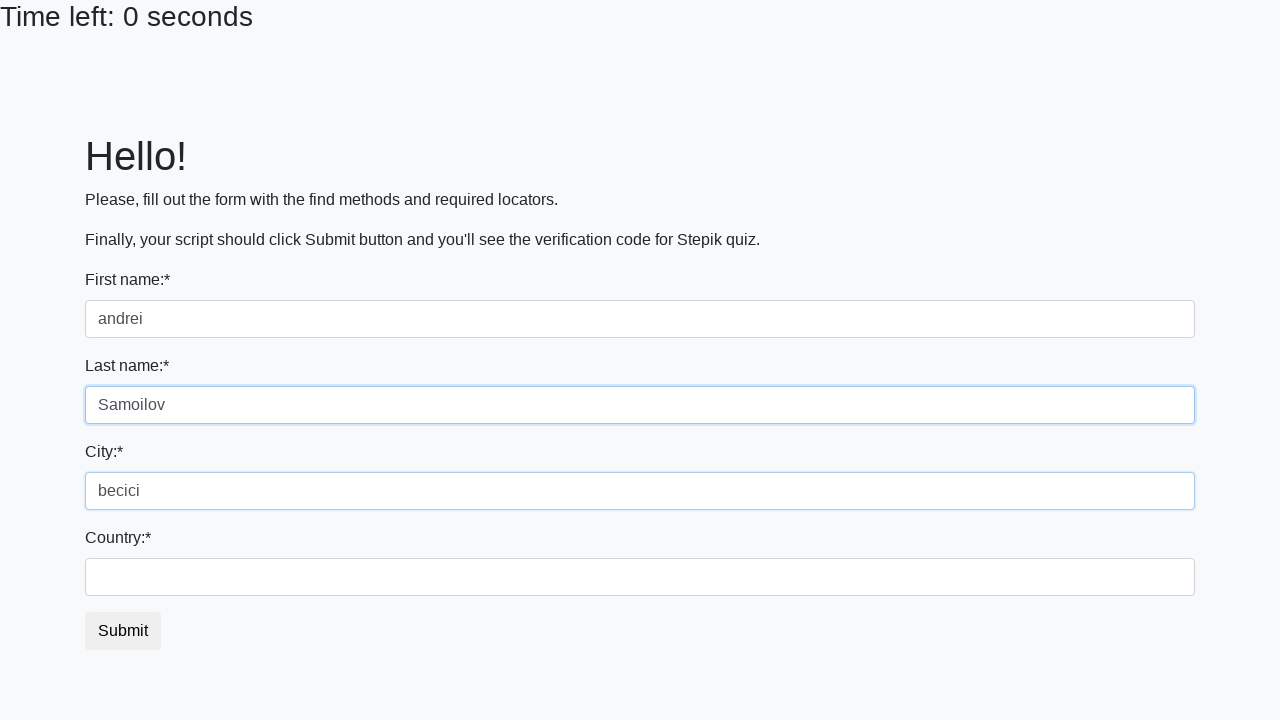

Filled country field with 'Montenegro' on #country
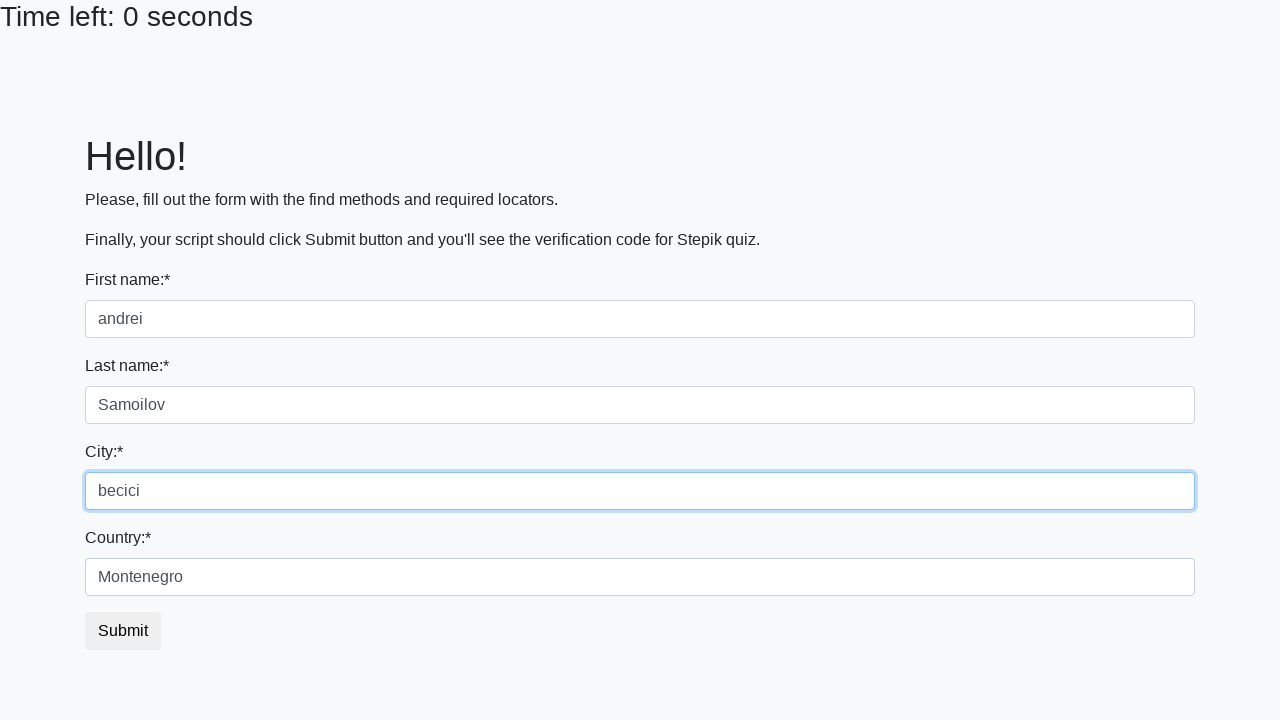

Clicked submit button to submit form at (123, 631) on button
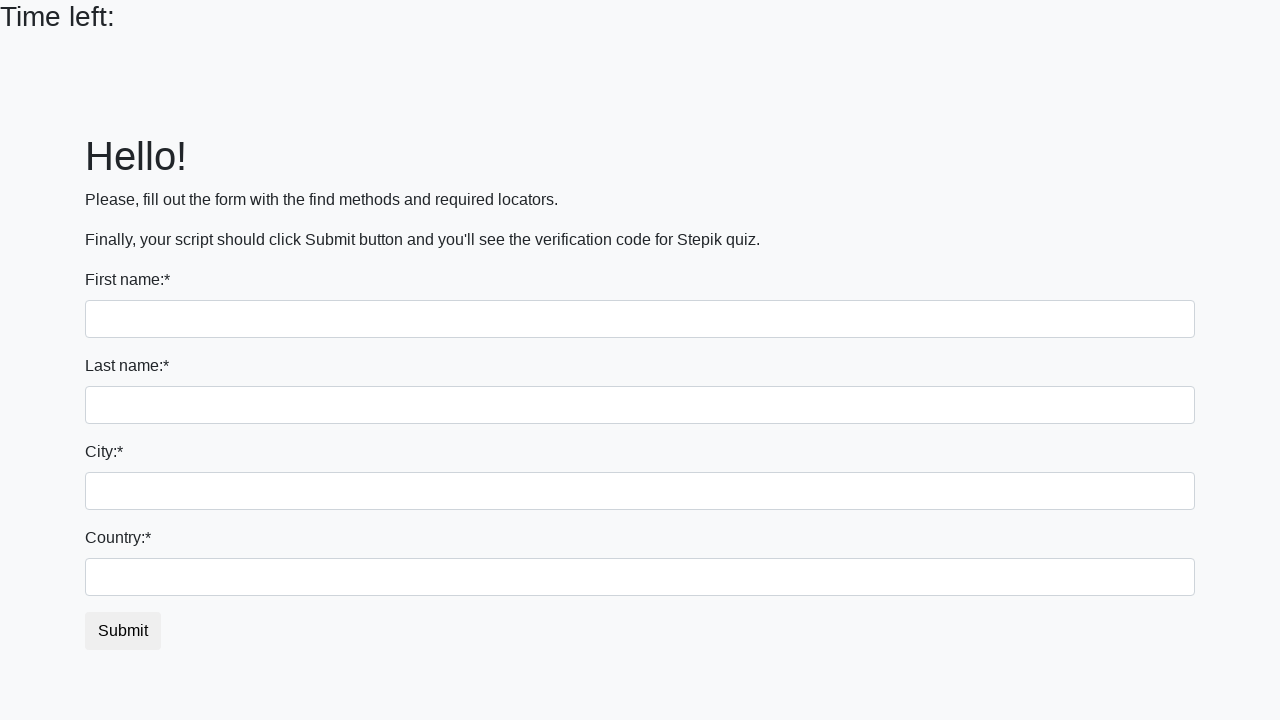

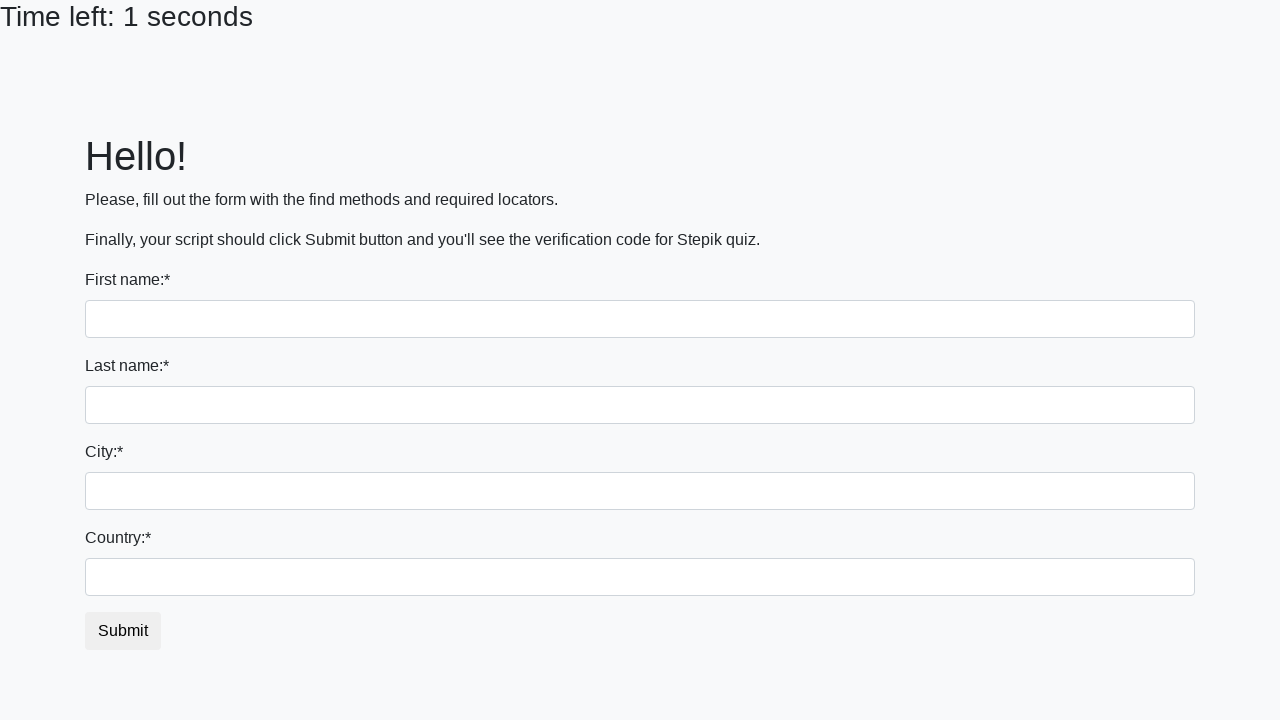